Opens the Dell website homepage and verifies it loads successfully

Starting URL: https://www.dell.com/

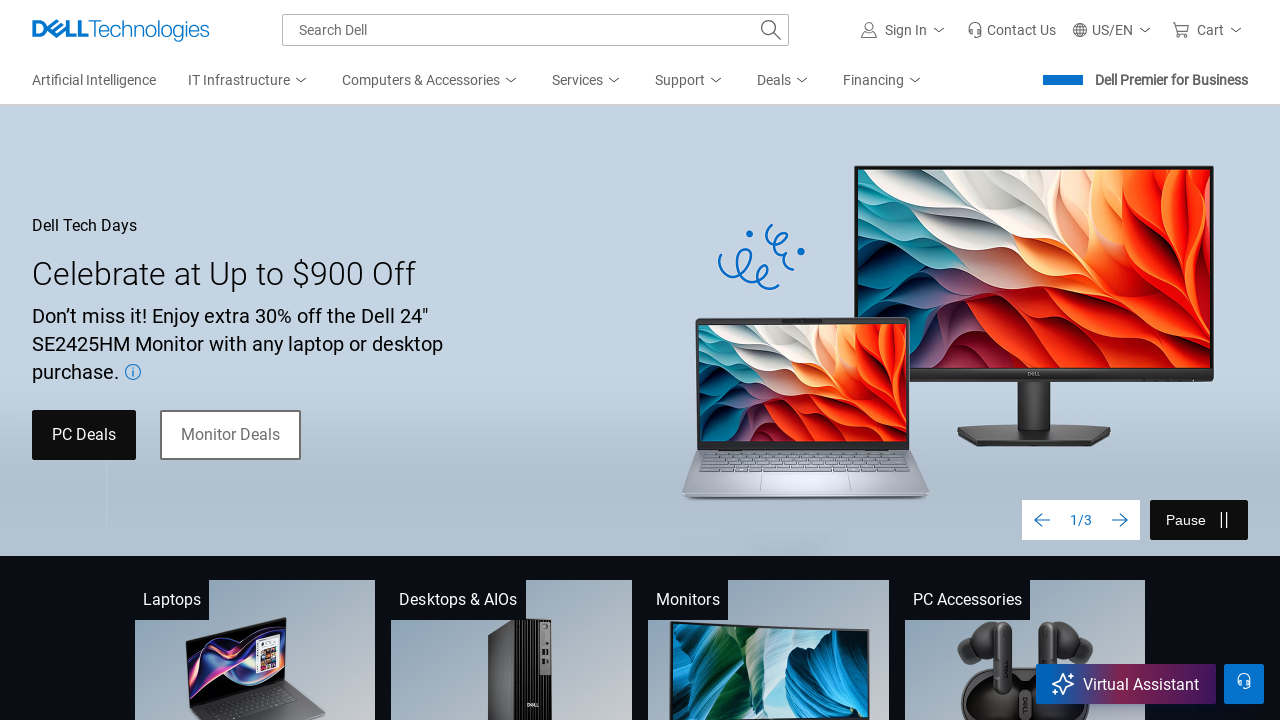

Dell website homepage loaded successfully (DOM content loaded)
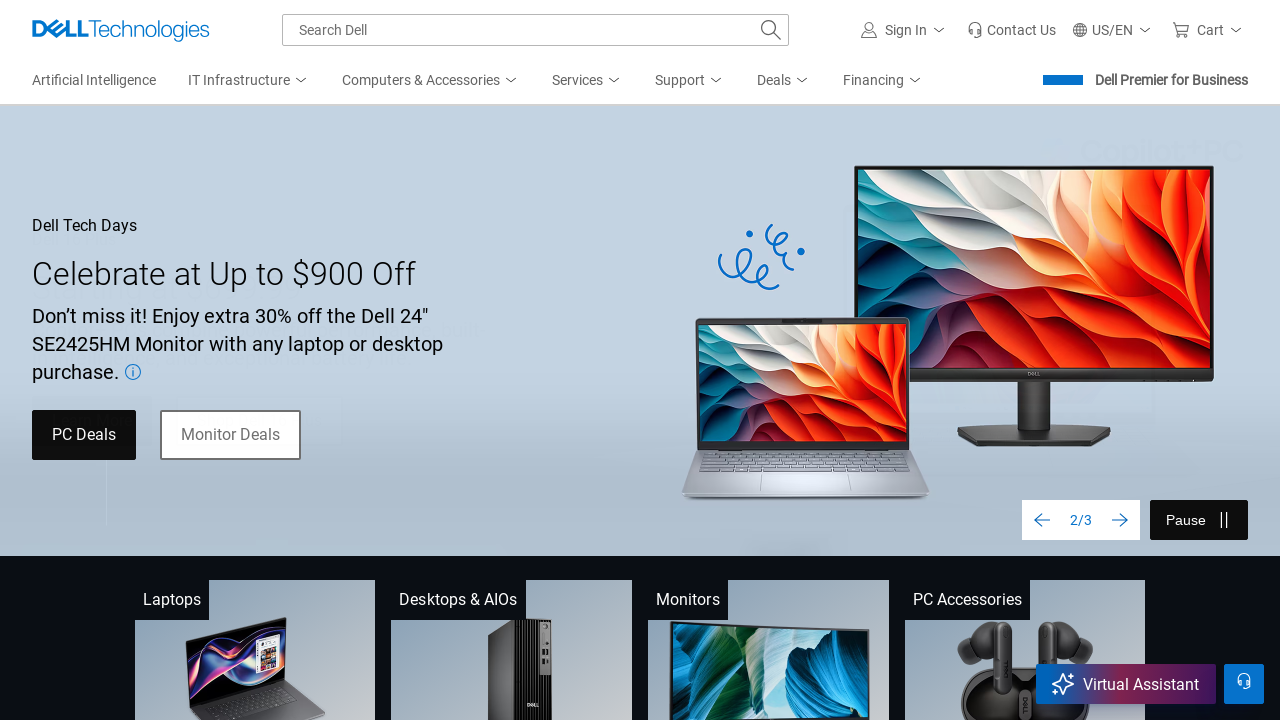

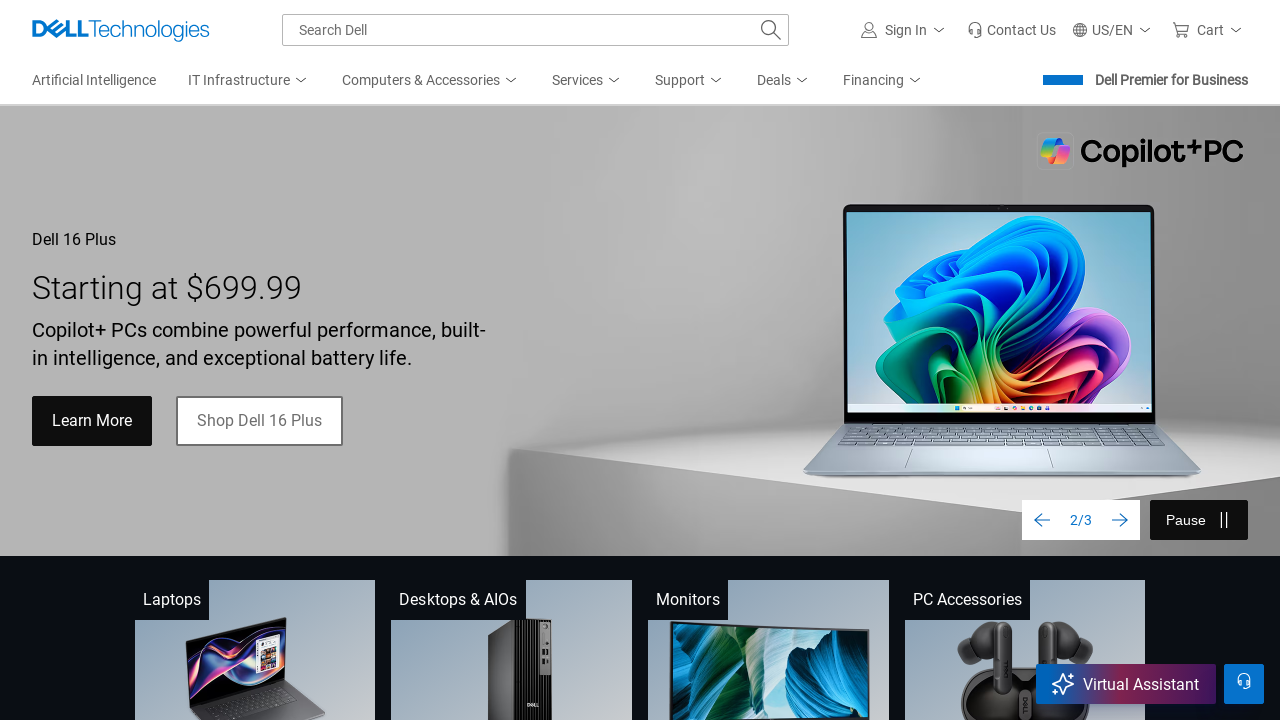